Tests file upload when file input is not directly accessible in DOM, using JavaScript click followed by file selection (translated to Playwright's native approach)

Starting URL: https://demoqa.com/upload-download

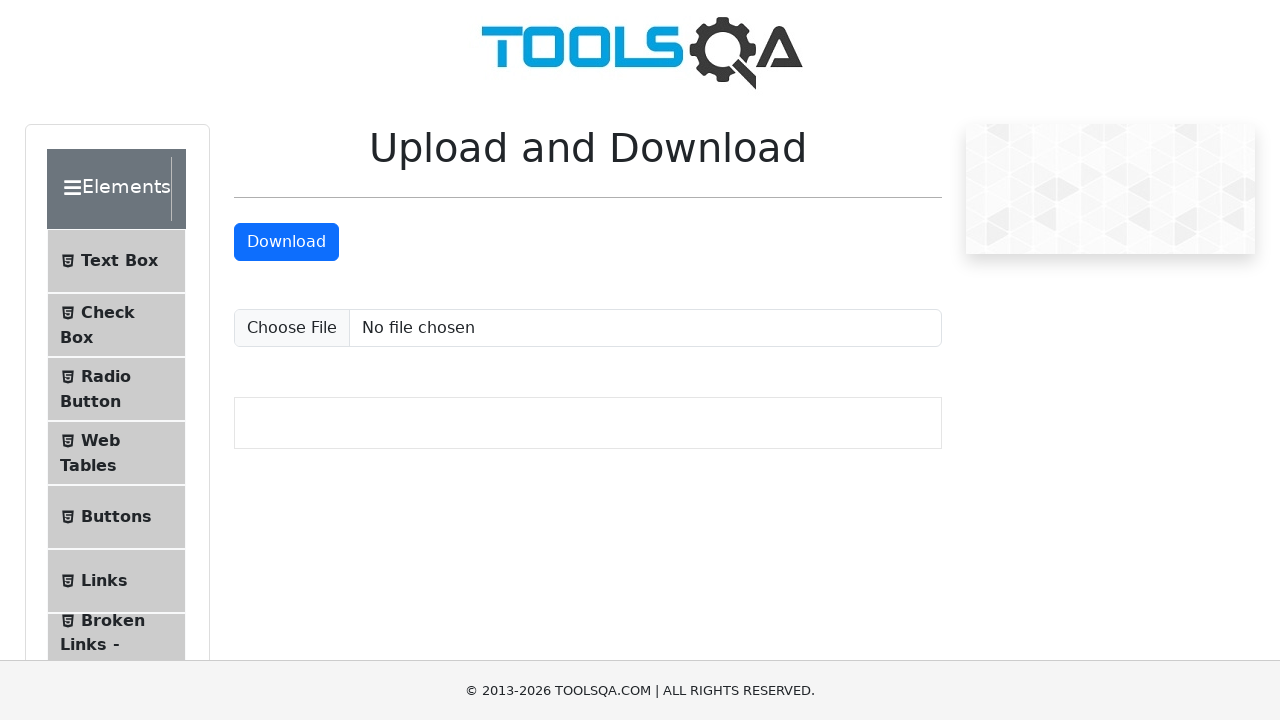

Set viewport size to 1920x1080
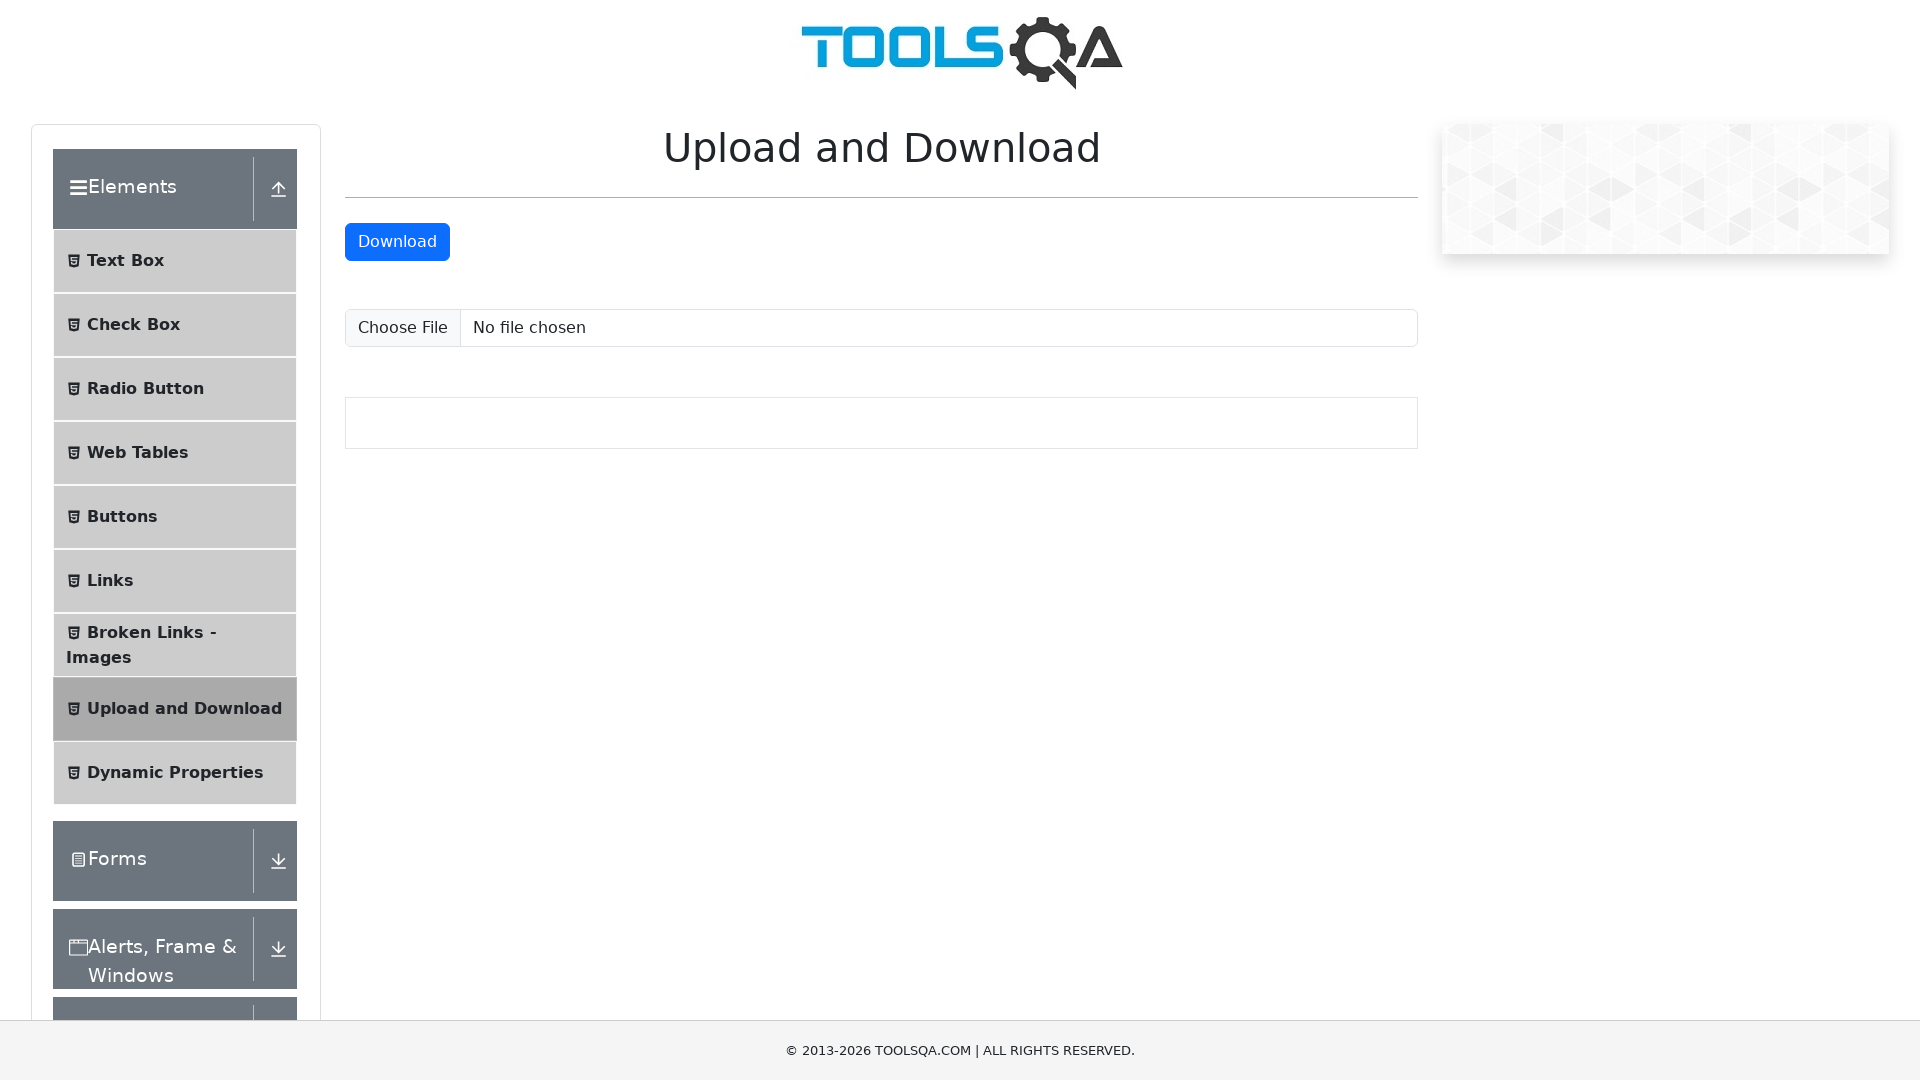

Waited 2 seconds for page to load
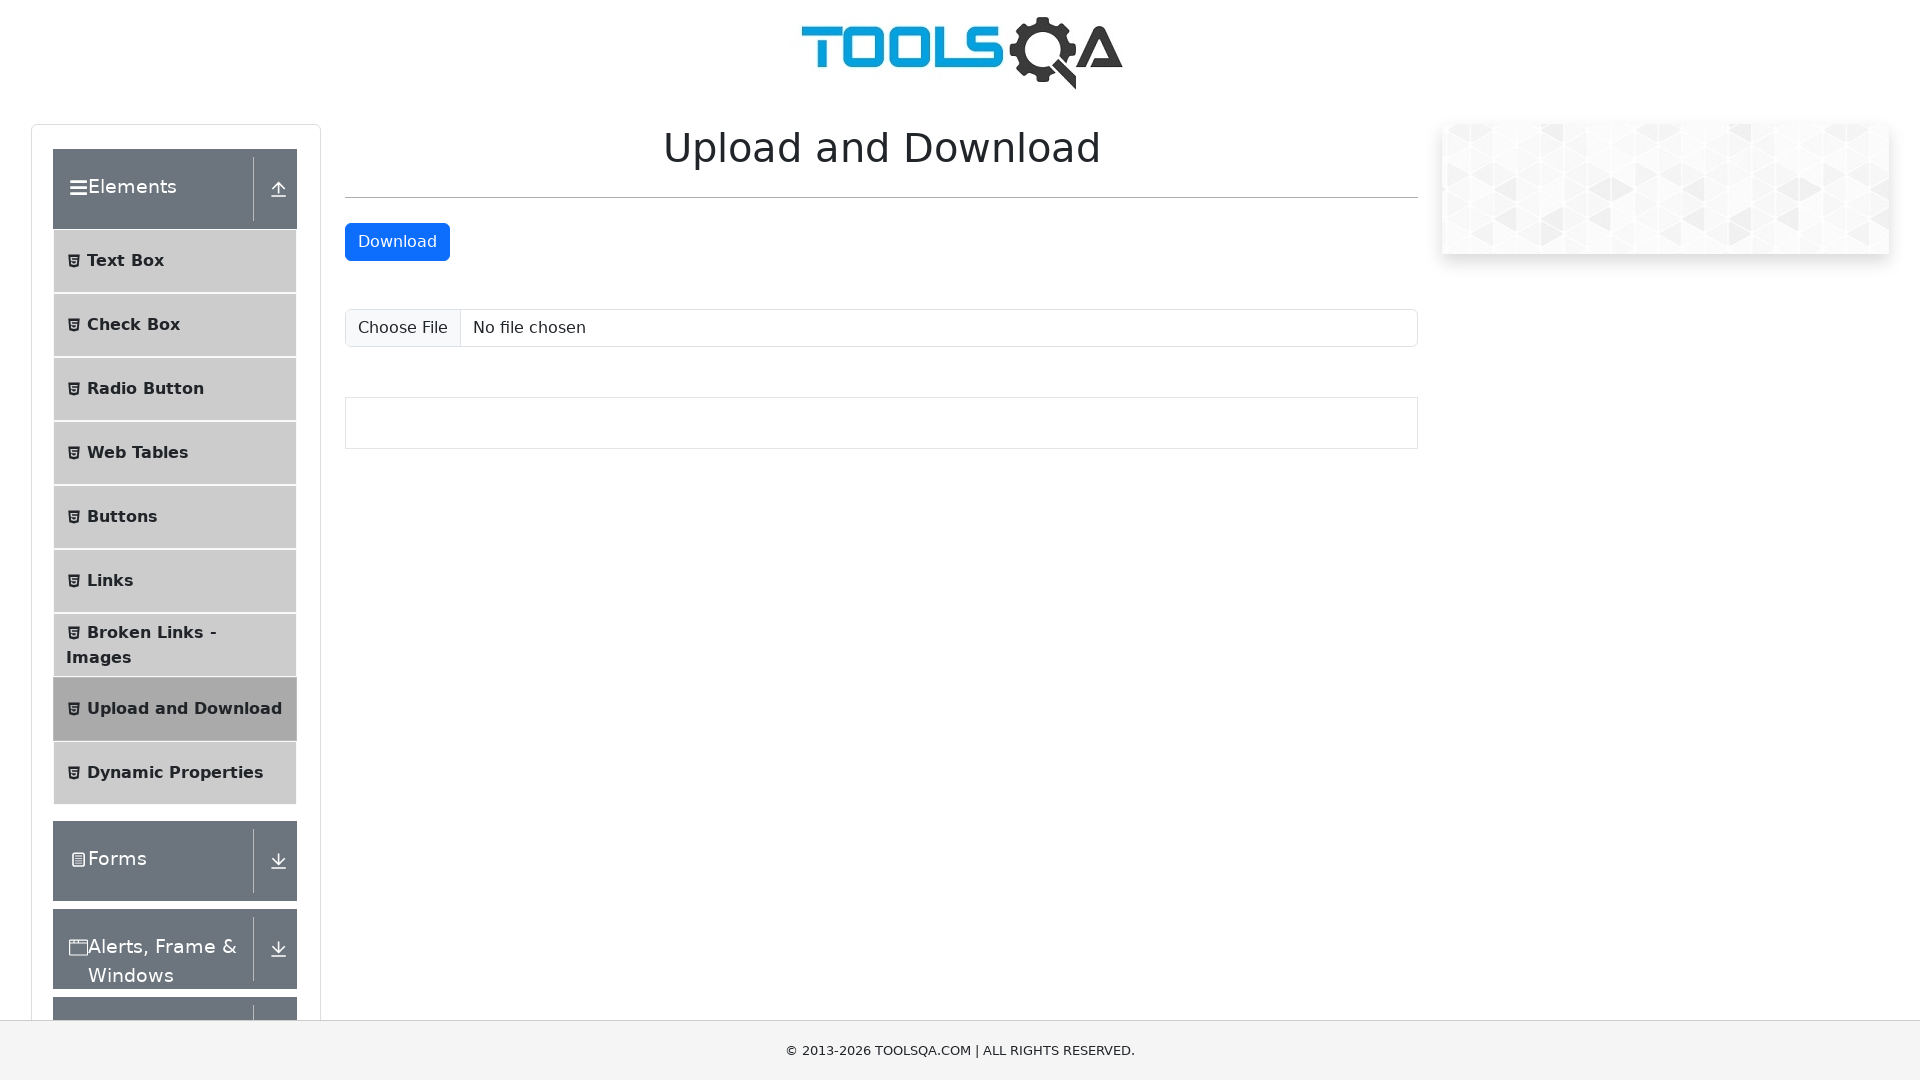

Uploaded resume file 'kapil_kukkar_resume.pdf' using native file input API
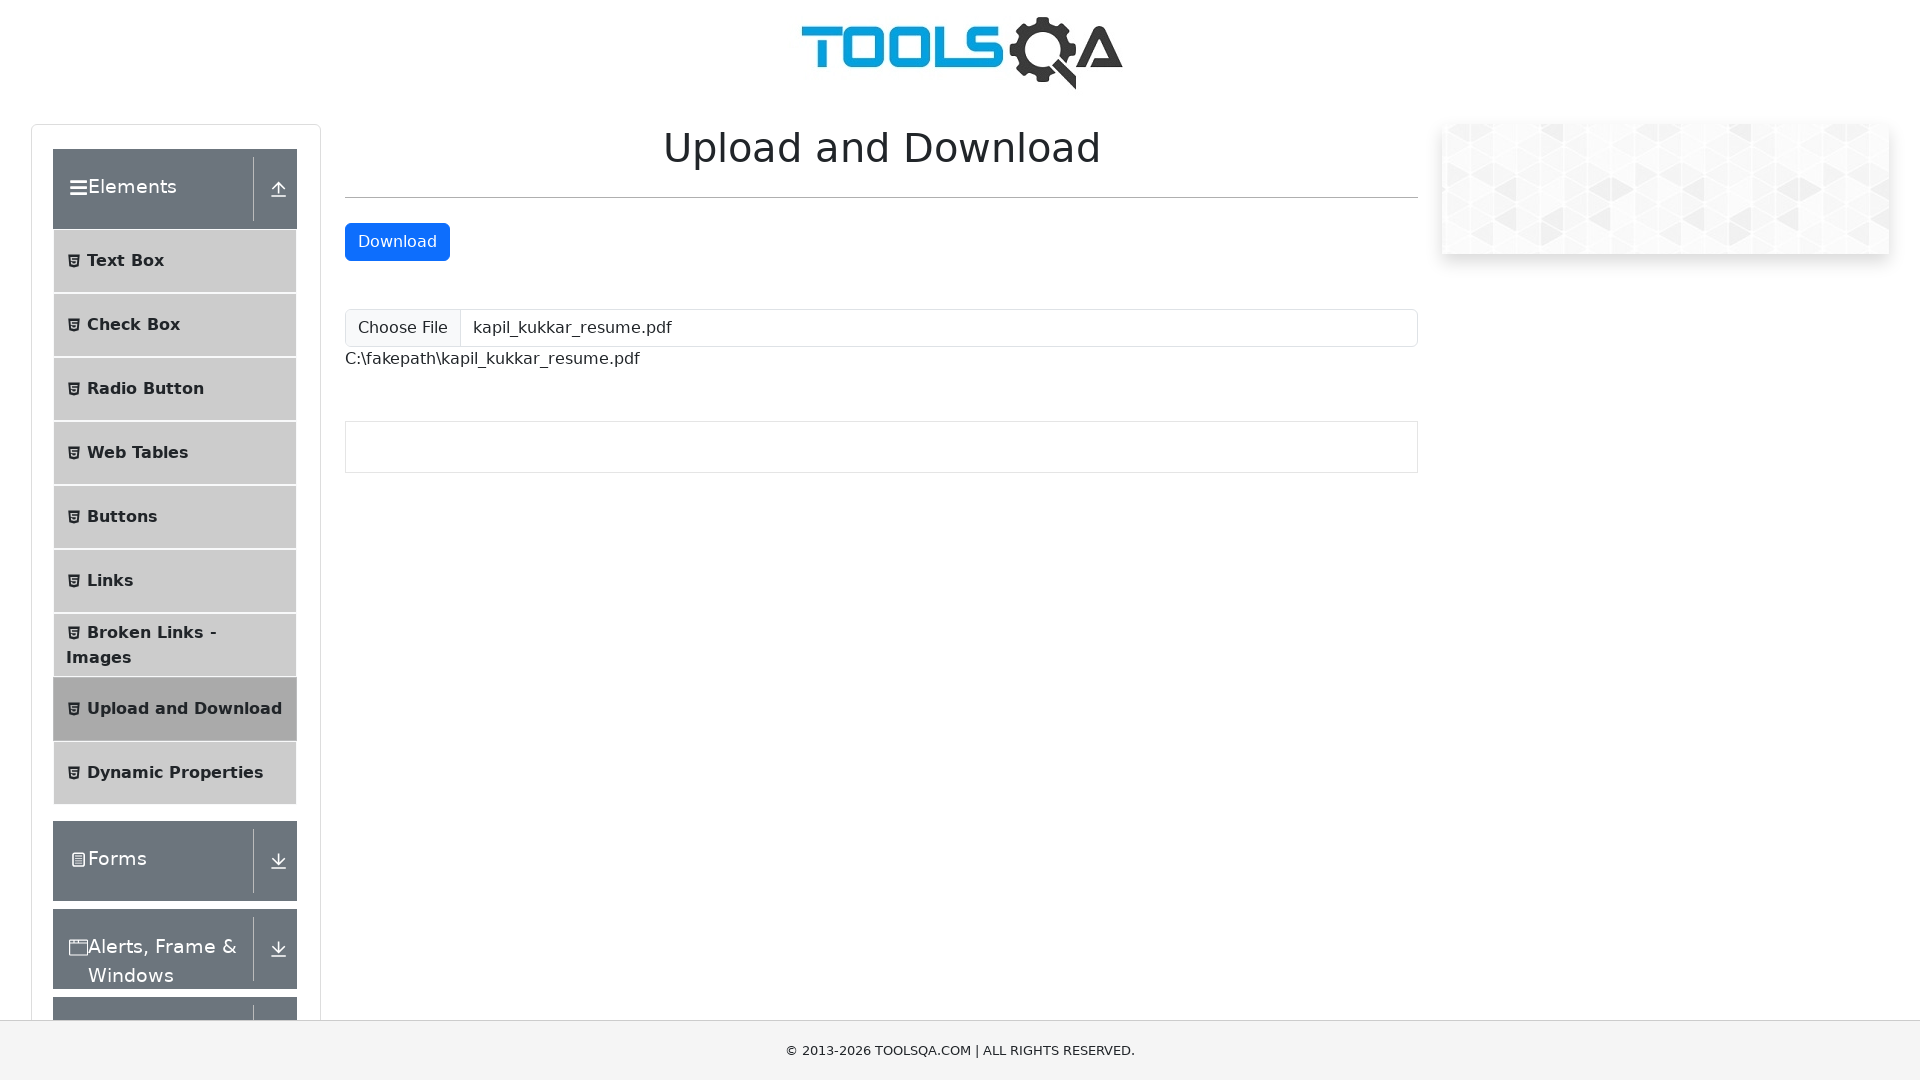

Upload confirmation element appeared
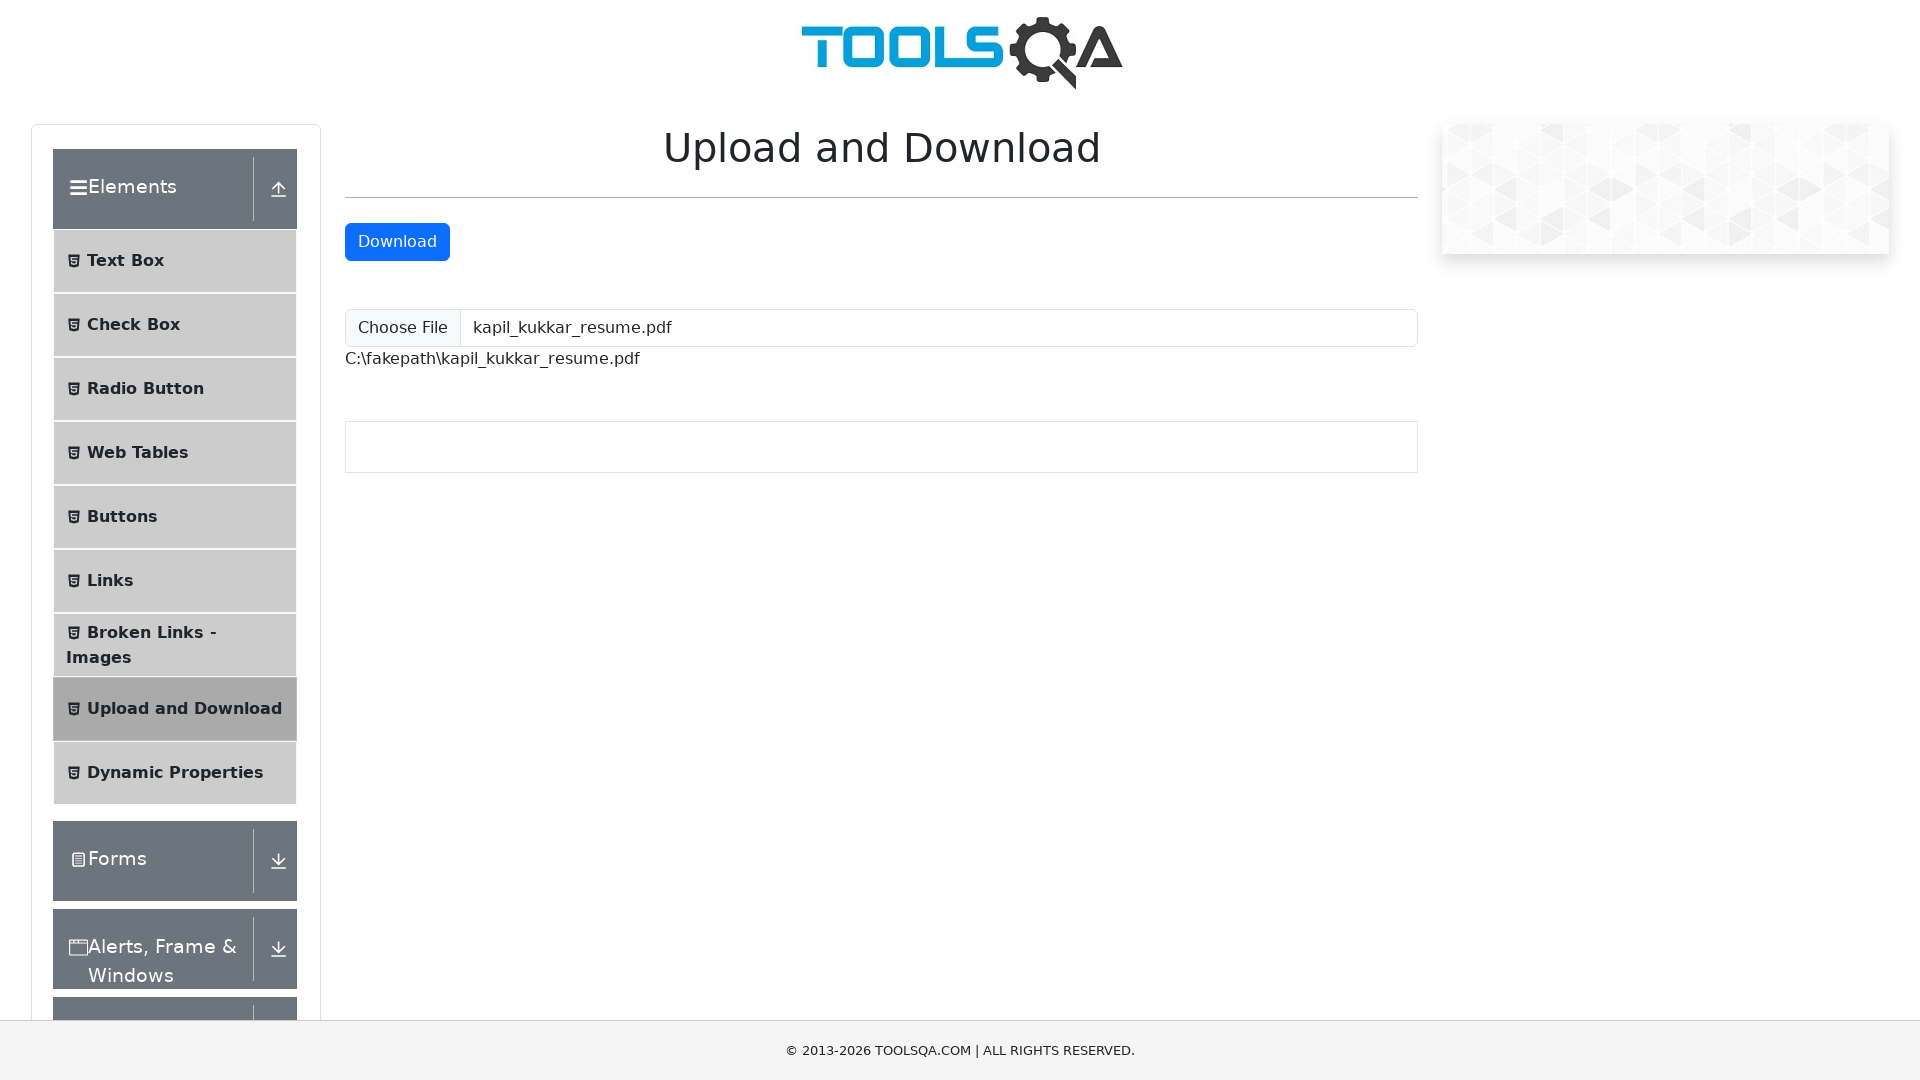

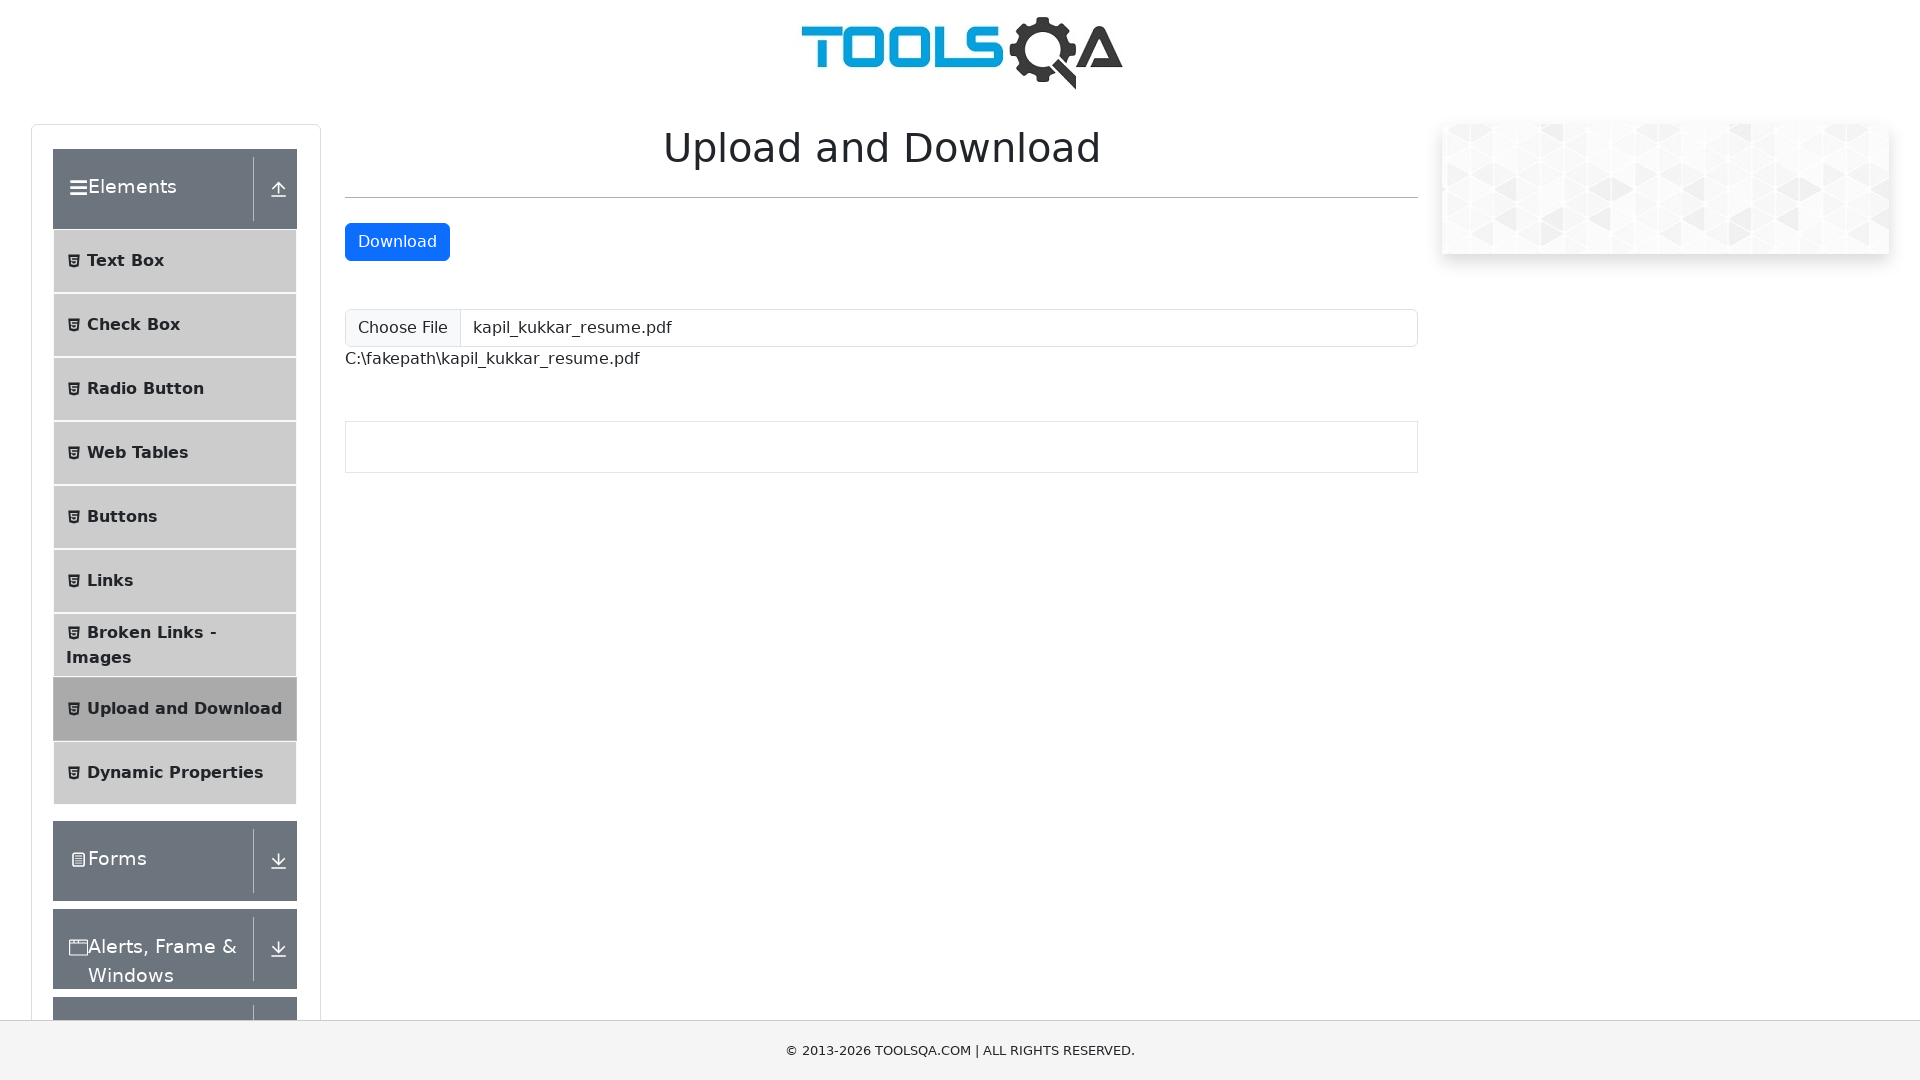